Navigates to the DemoQA homepage and clicks on the Interactions tile to navigate to the Interactions section

Starting URL: https://demoqa.com

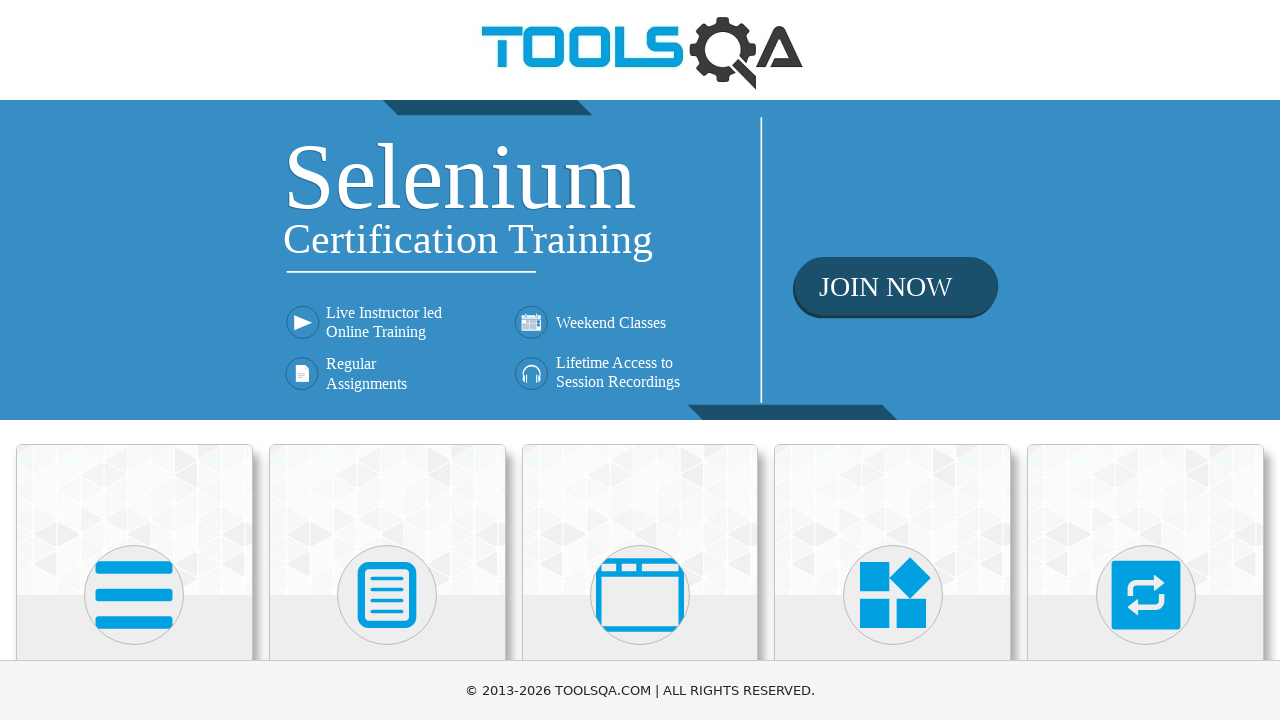

Navigated to DemoQA homepage
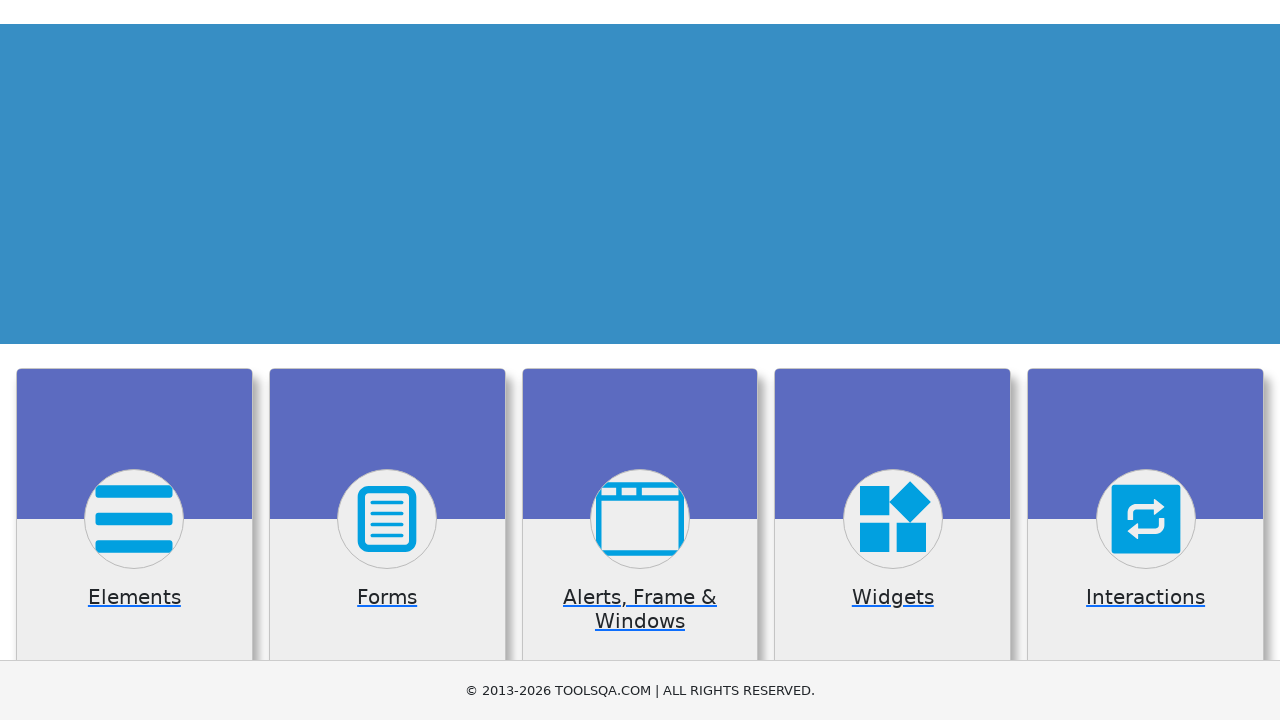

Clicked on the Interactions tile at (1146, 360) on xpath=//h5[contains(text(),'Interactions')]
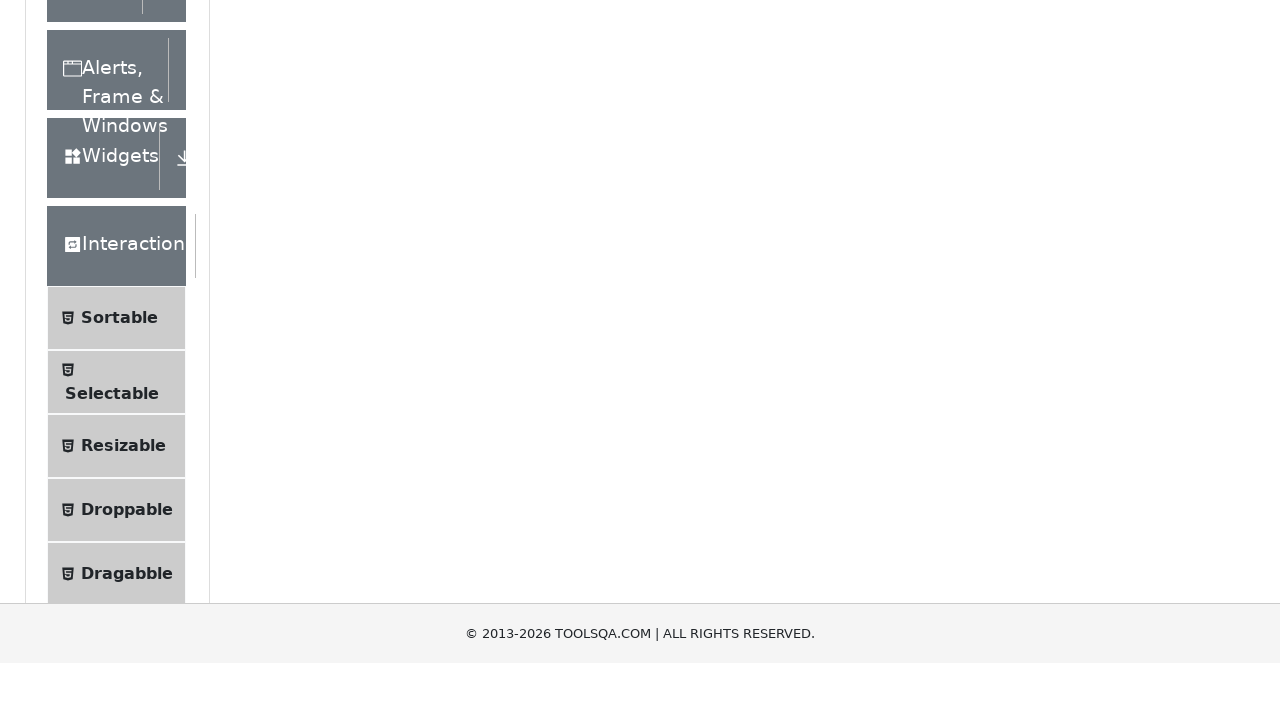

Navigation to Interactions section completed
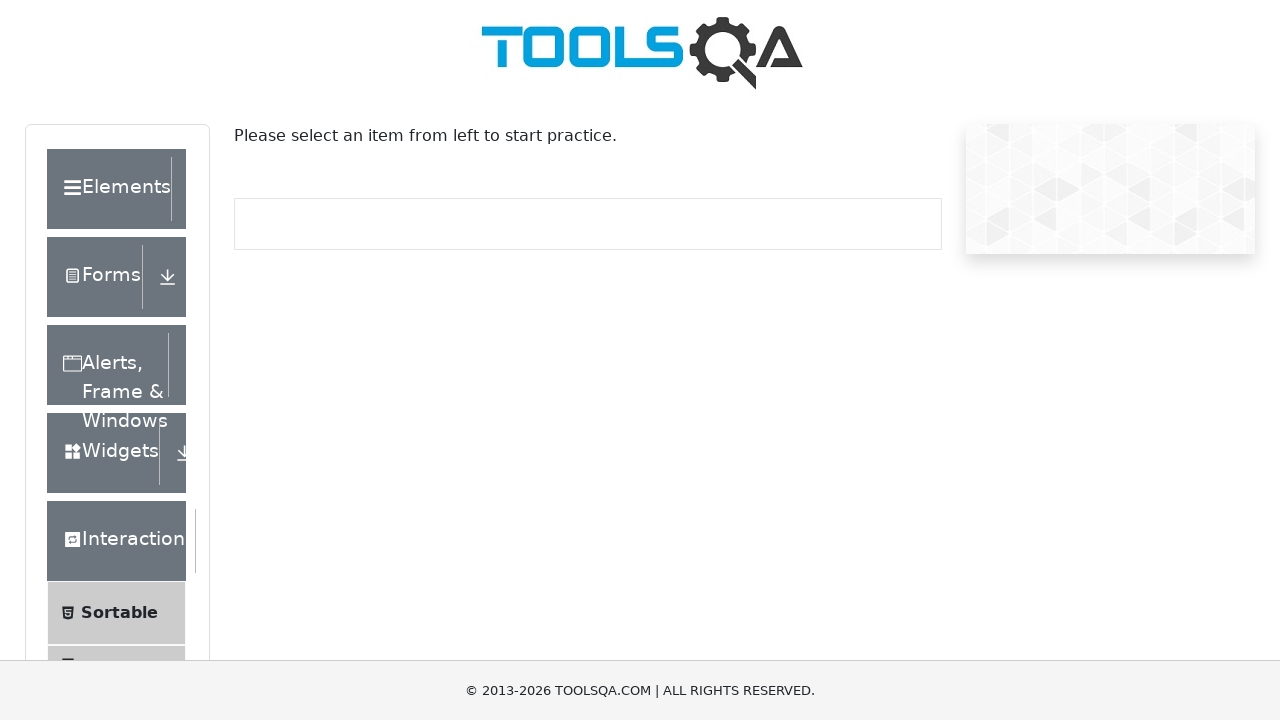

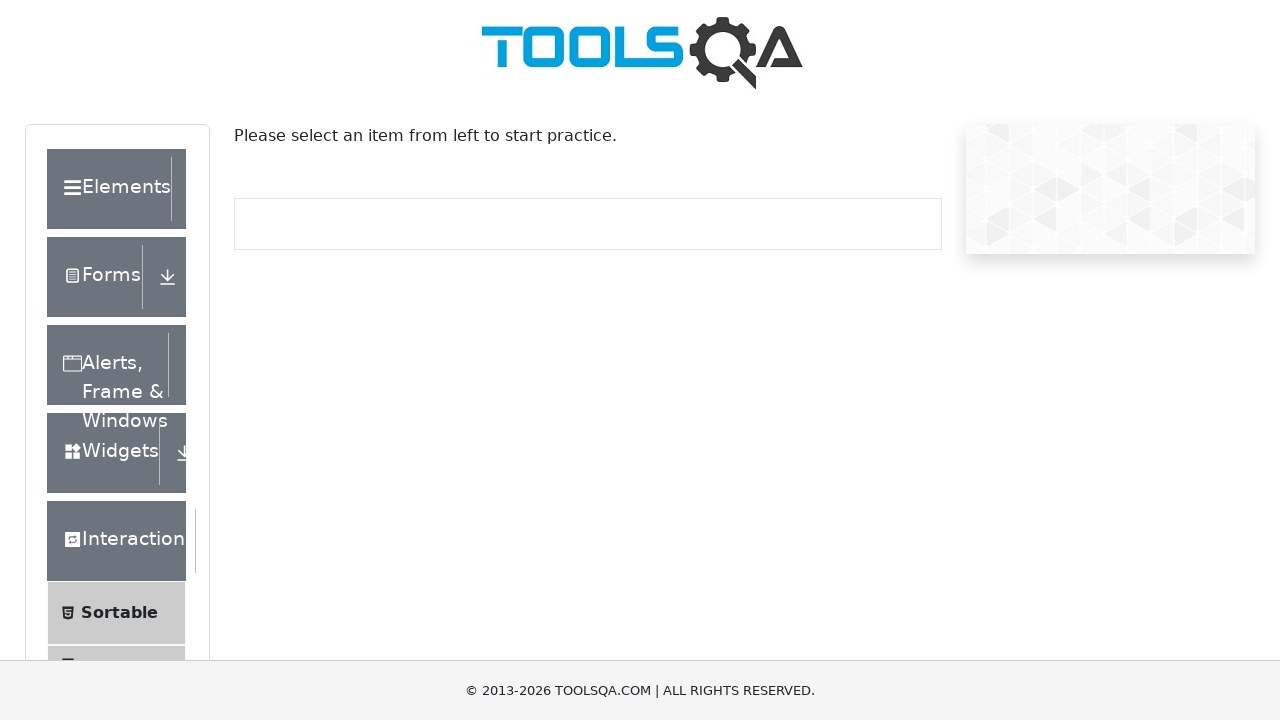